Tests the forgot password functionality by clicking the forgot password link, filling in email, new password, and confirm password fields, then submitting the form to reset the password.

Starting URL: https://rahulshettyacademy.com/client

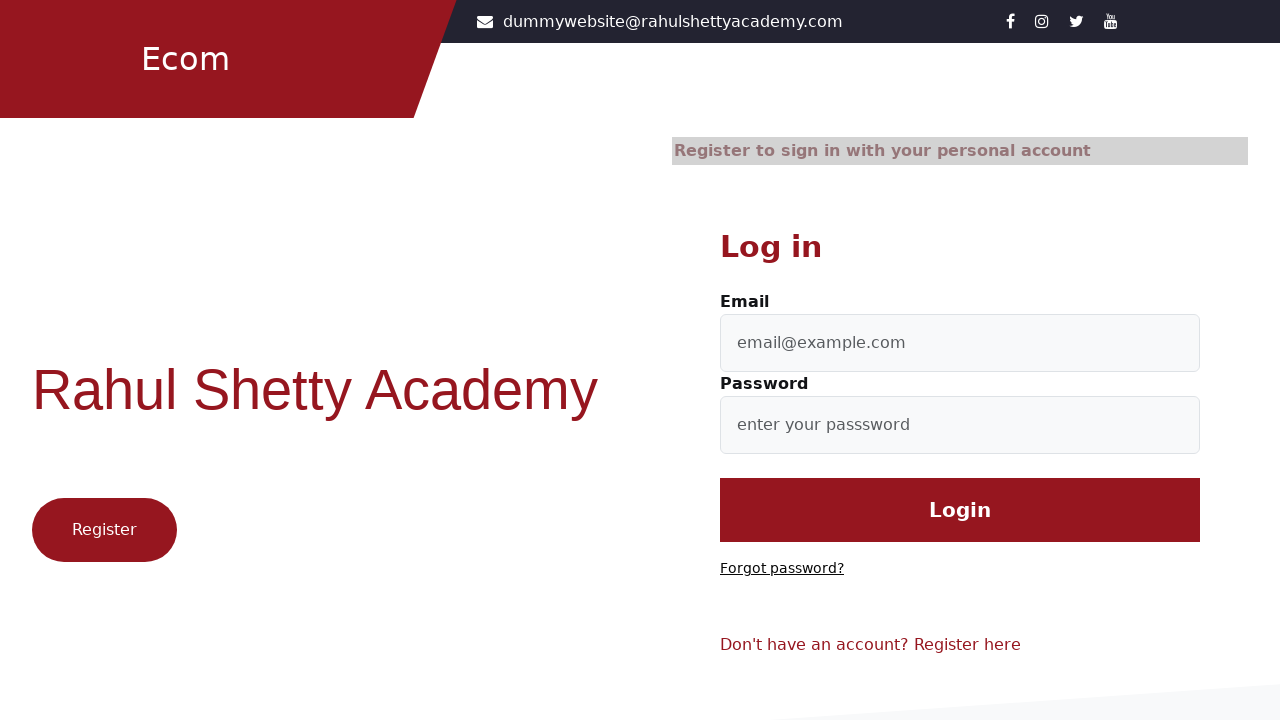

Clicked 'Forgot password?' link at (782, 569) on text=Forgot password?
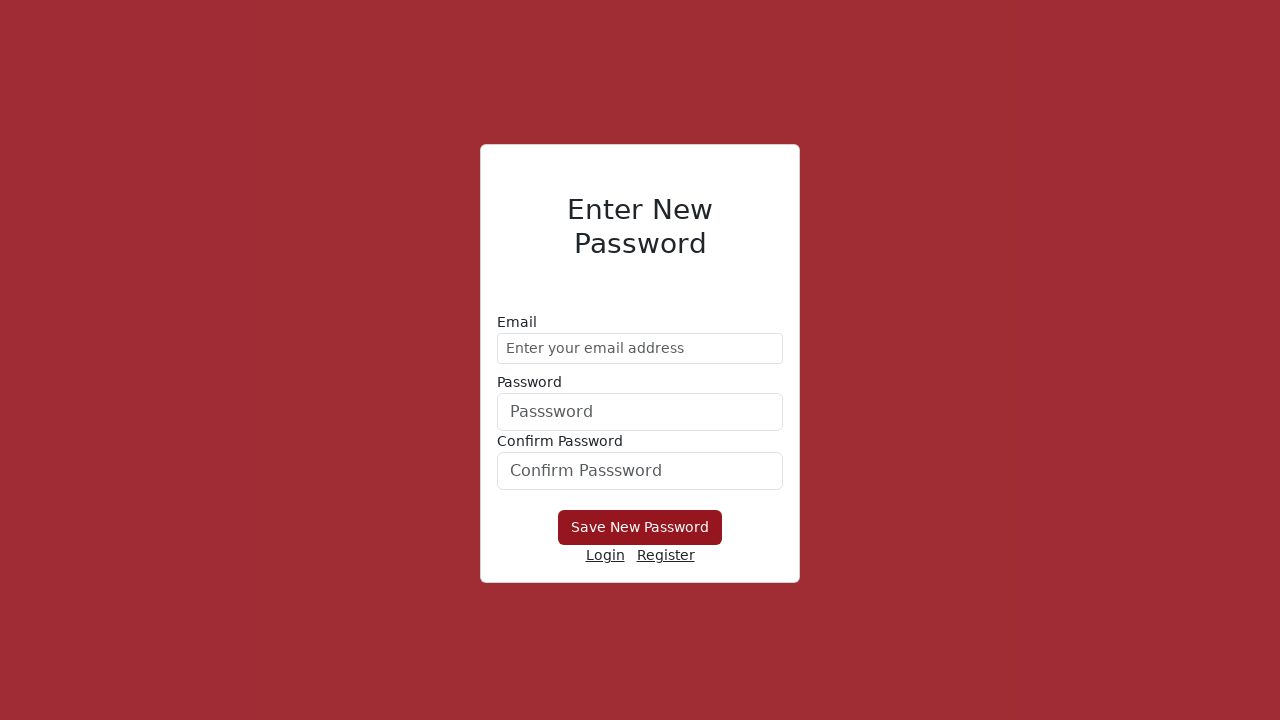

Filled email field with 'johndoe87@example.com' on form div:nth-child(1) input
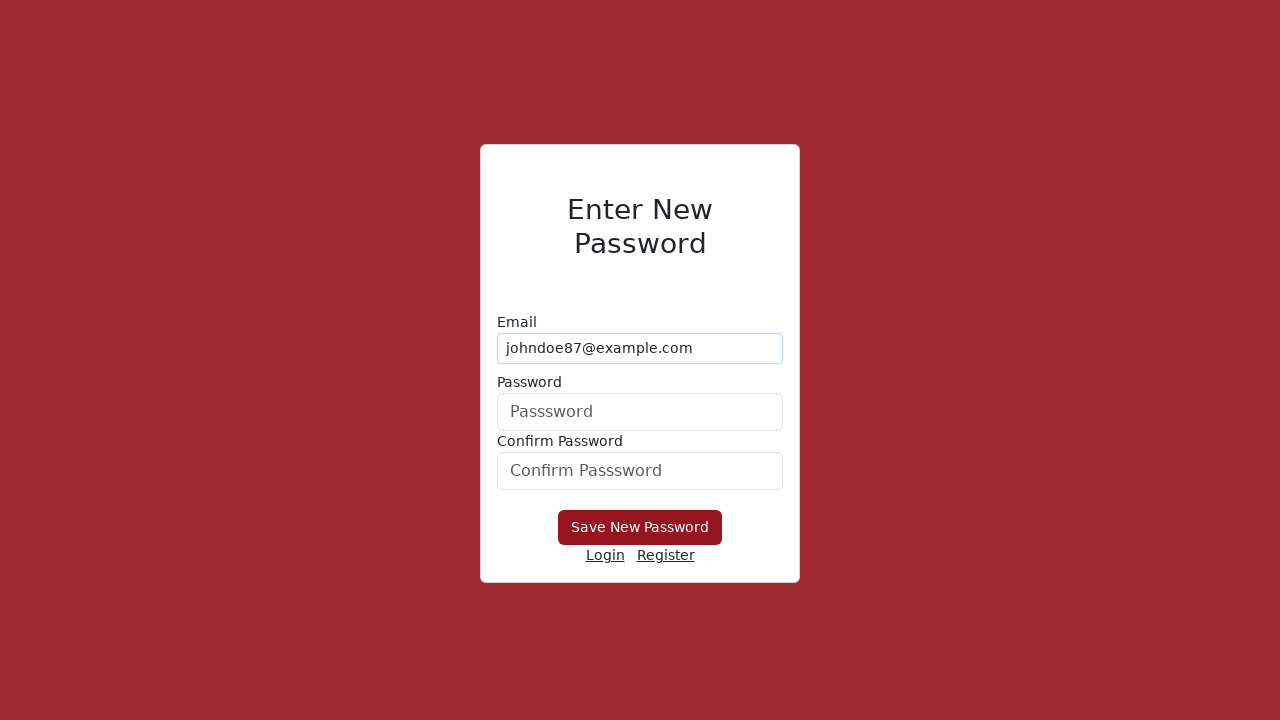

Filled new password field with 'SecurePass@456' on form div:nth-child(2) input
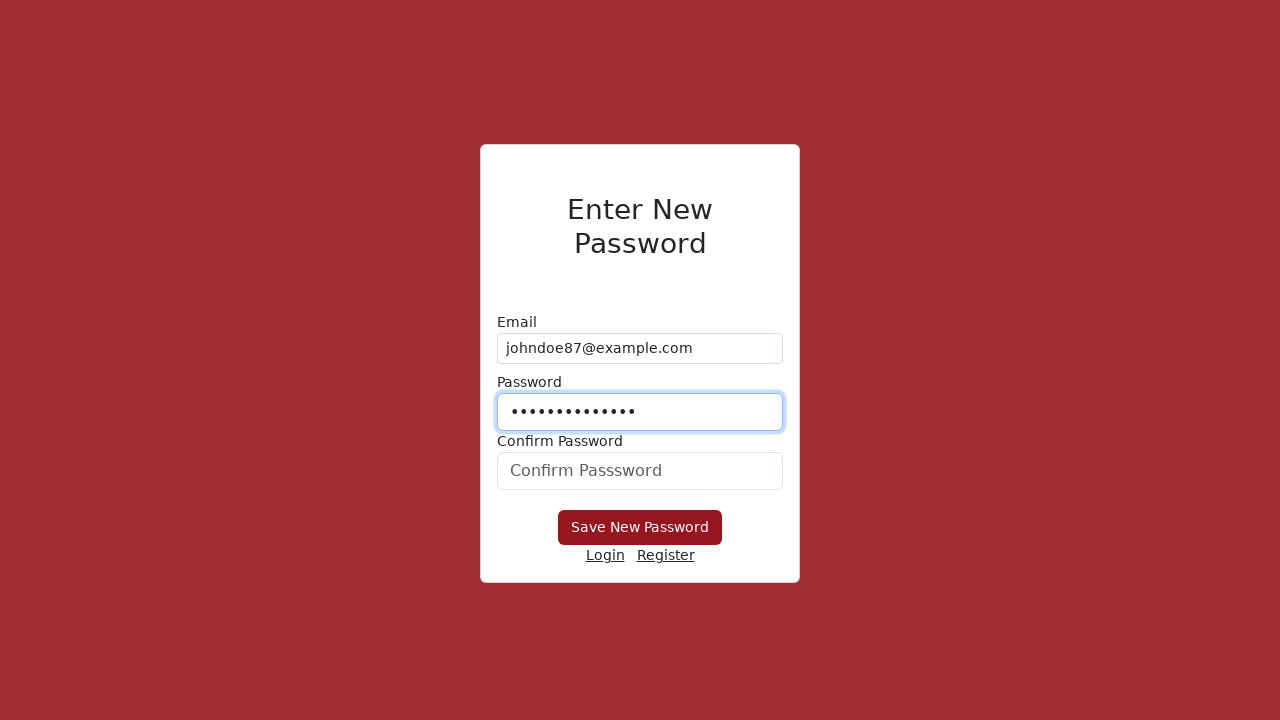

Filled confirm password field with 'SecurePass@456' on #confirmPassword
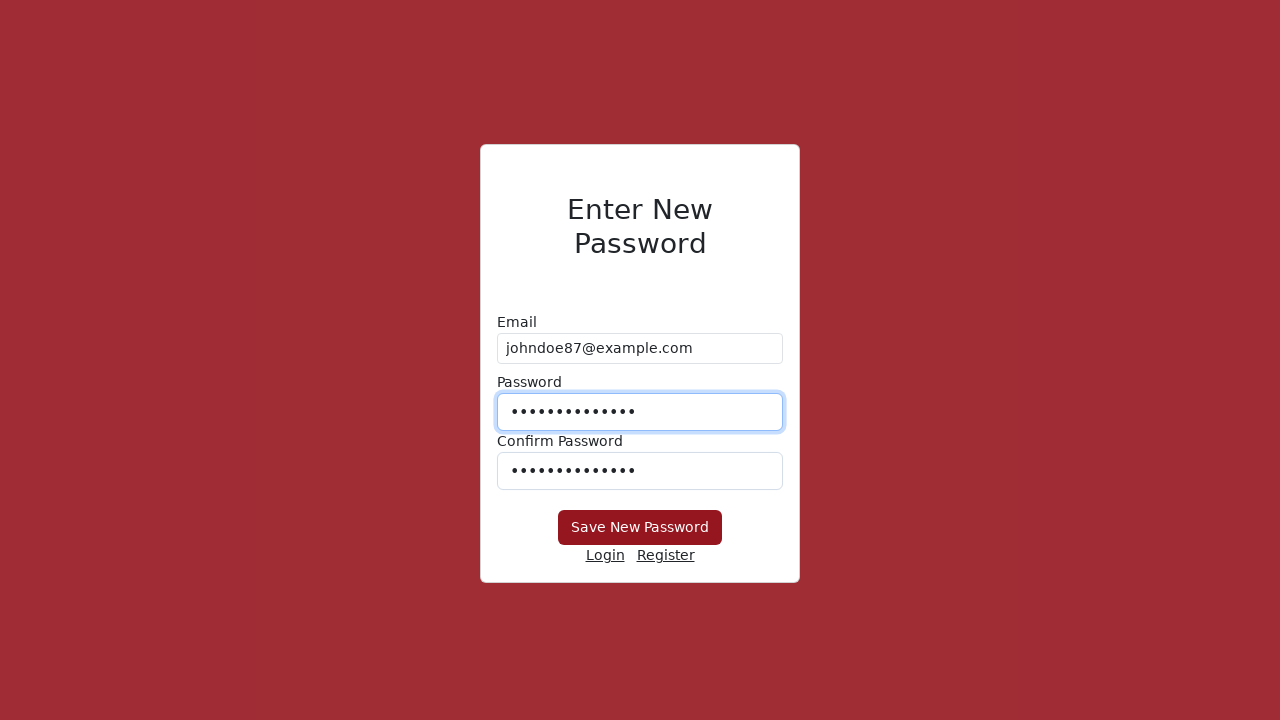

Clicked submit button to reset password at (640, 528) on button[type='submit']
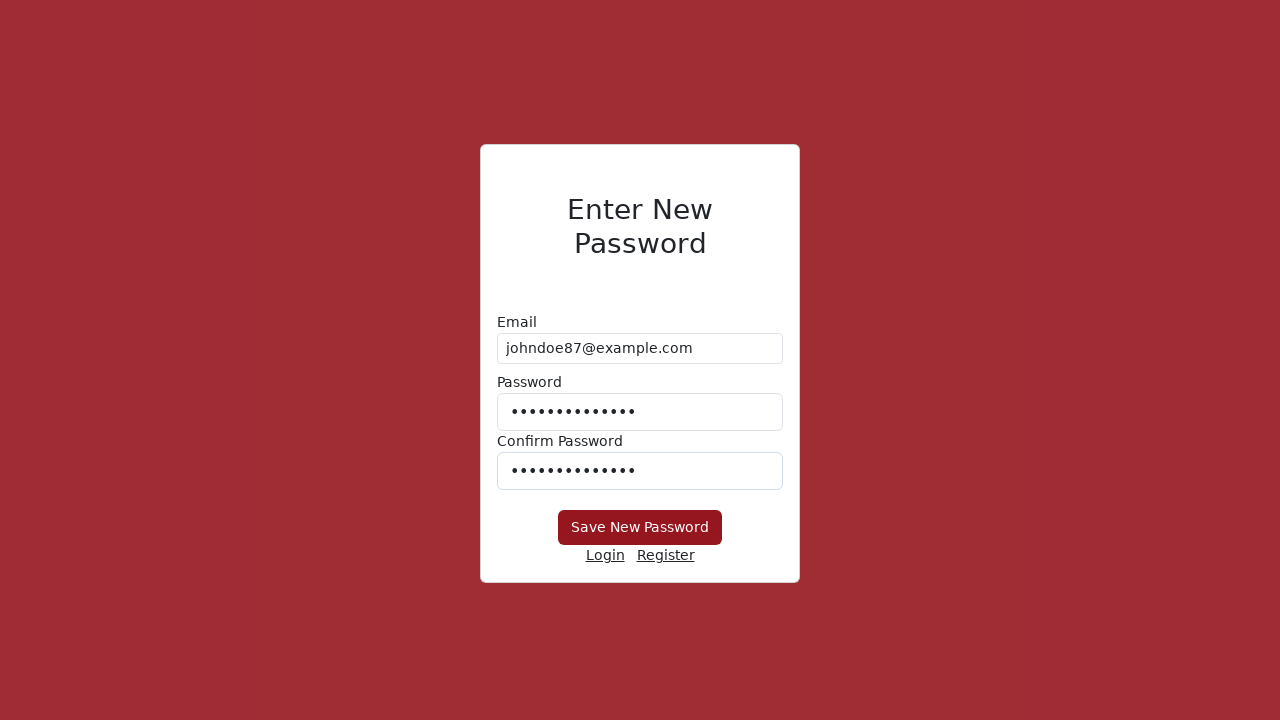

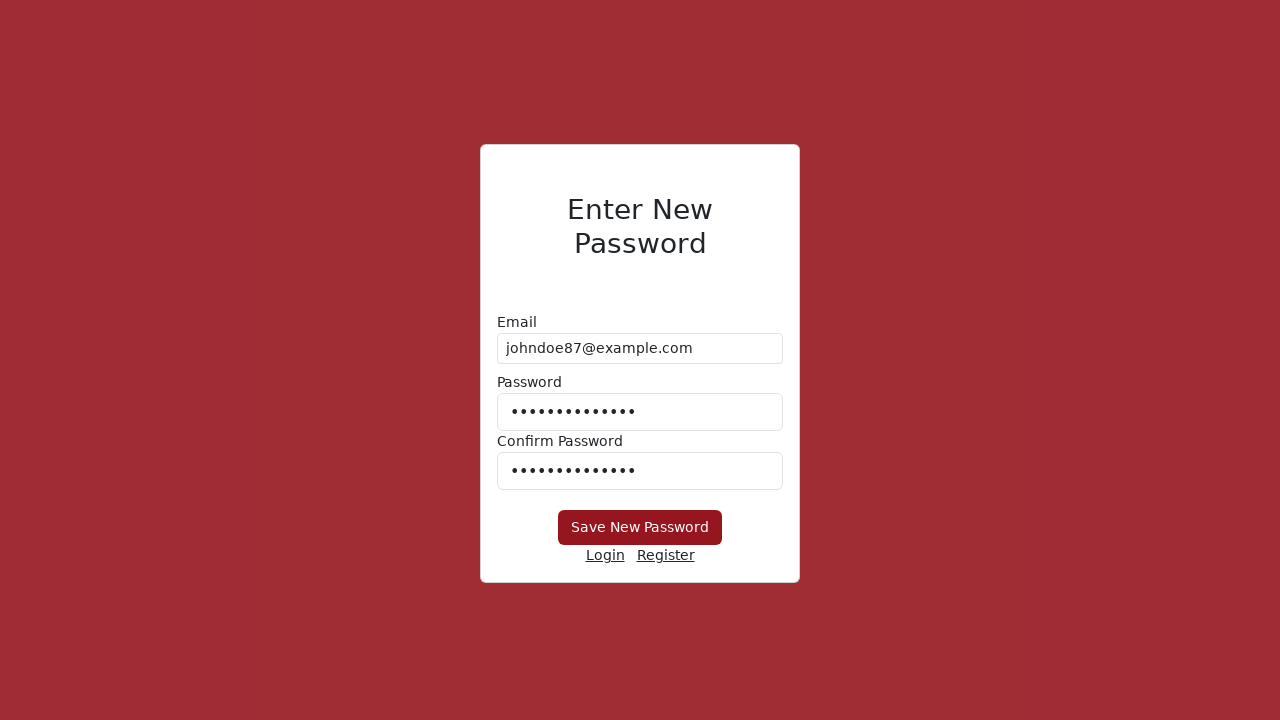